Tests form element display status by verifying visibility of email, education, and age radio button fields, then fills them if displayed

Starting URL: https://automationfc.github.io/basic-form/index.html

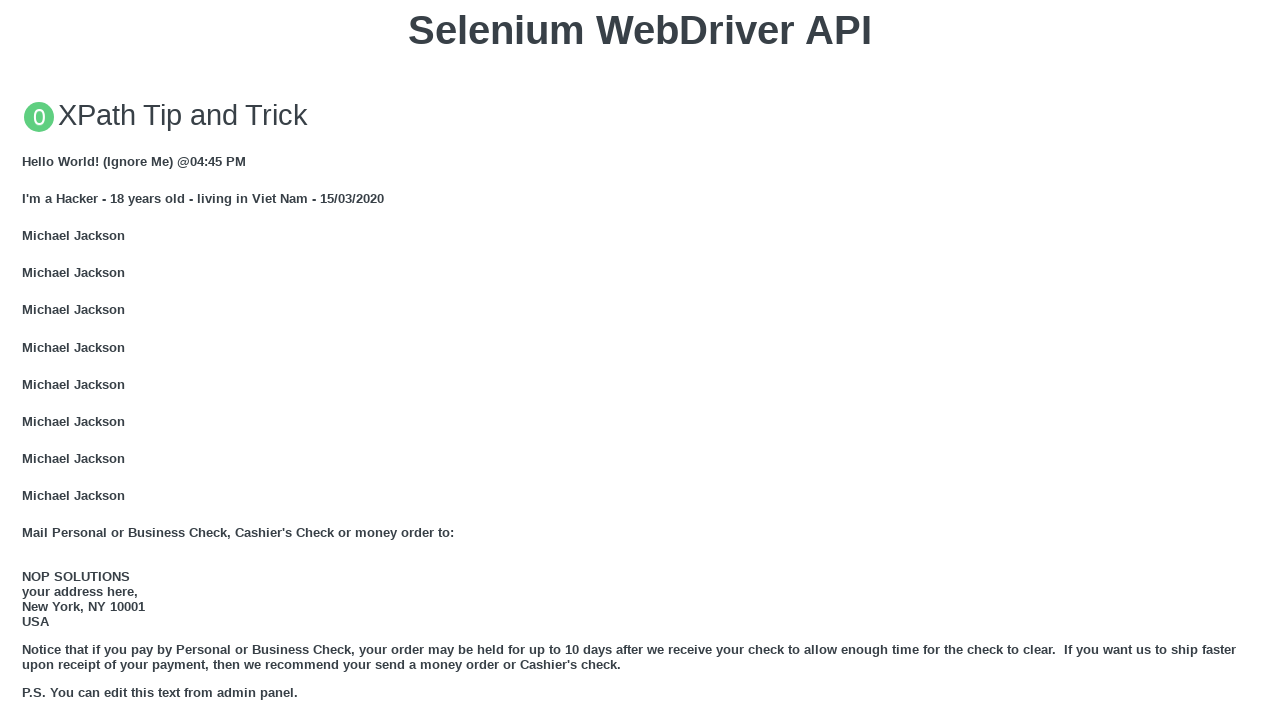

Navigated to basic form page
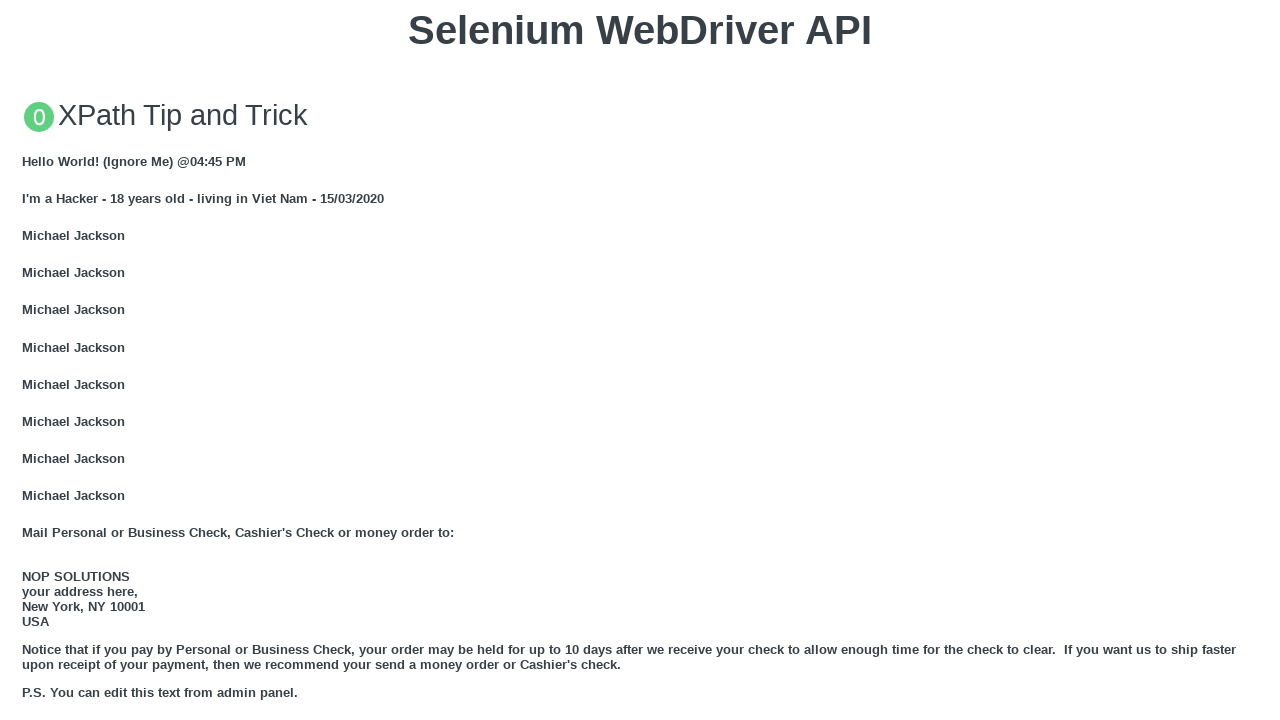

Verified email field is visible
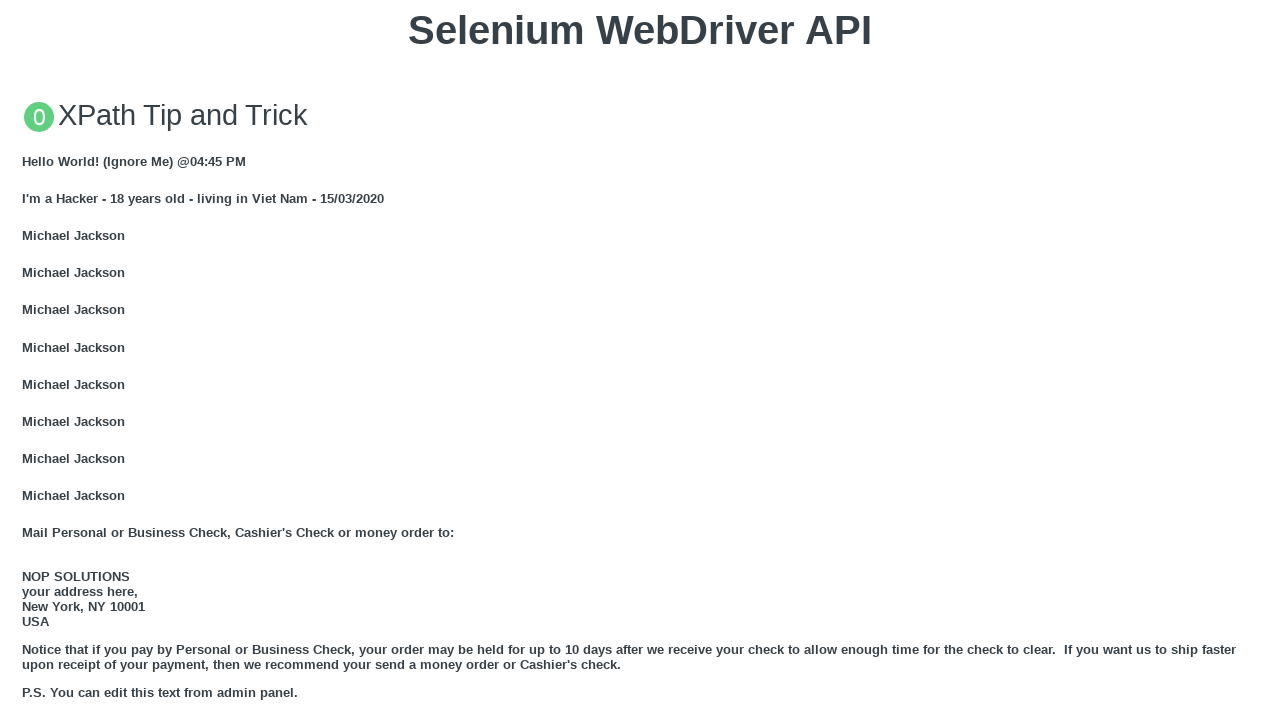

Verified under 18 radio button is visible
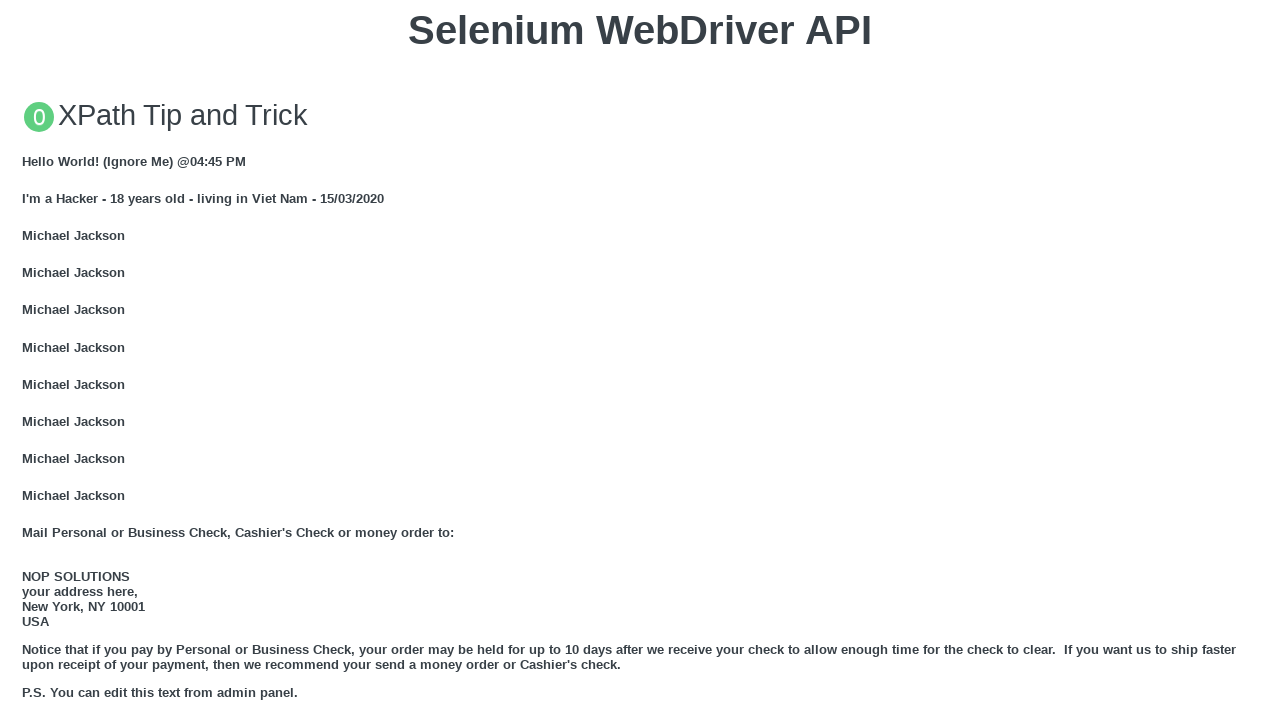

Verified education field is visible
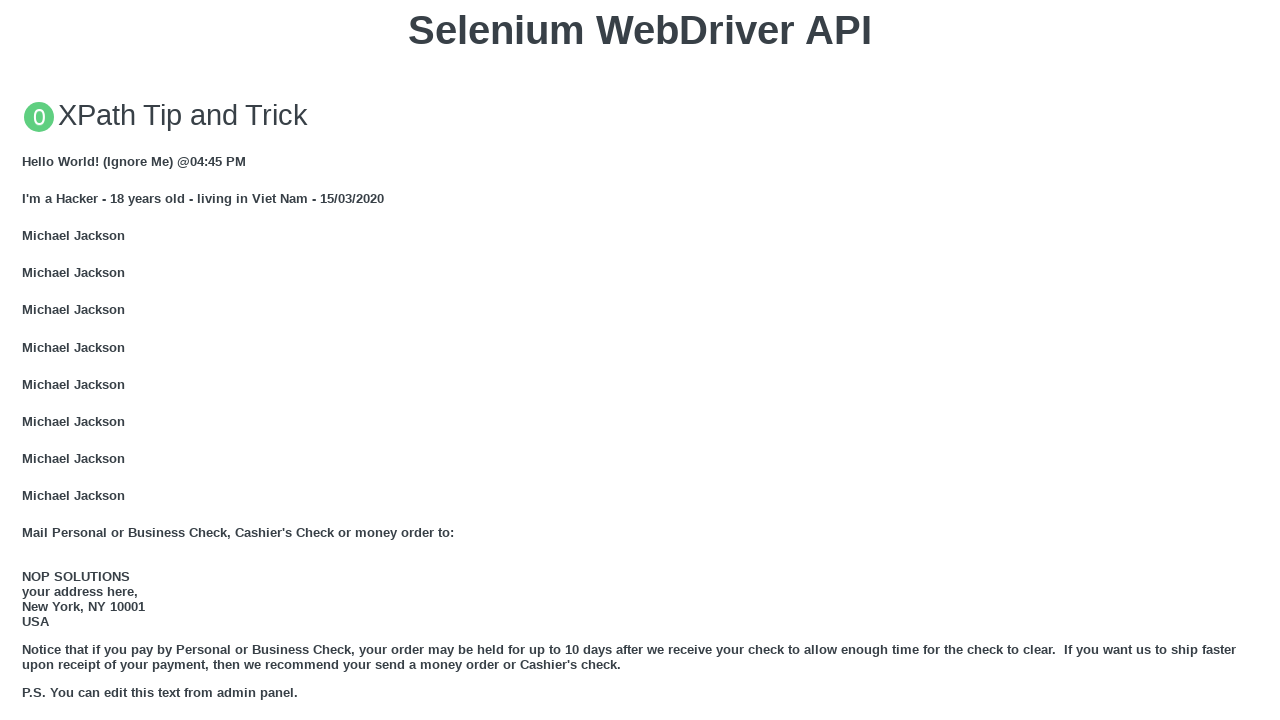

Verified email confirmation field is visible
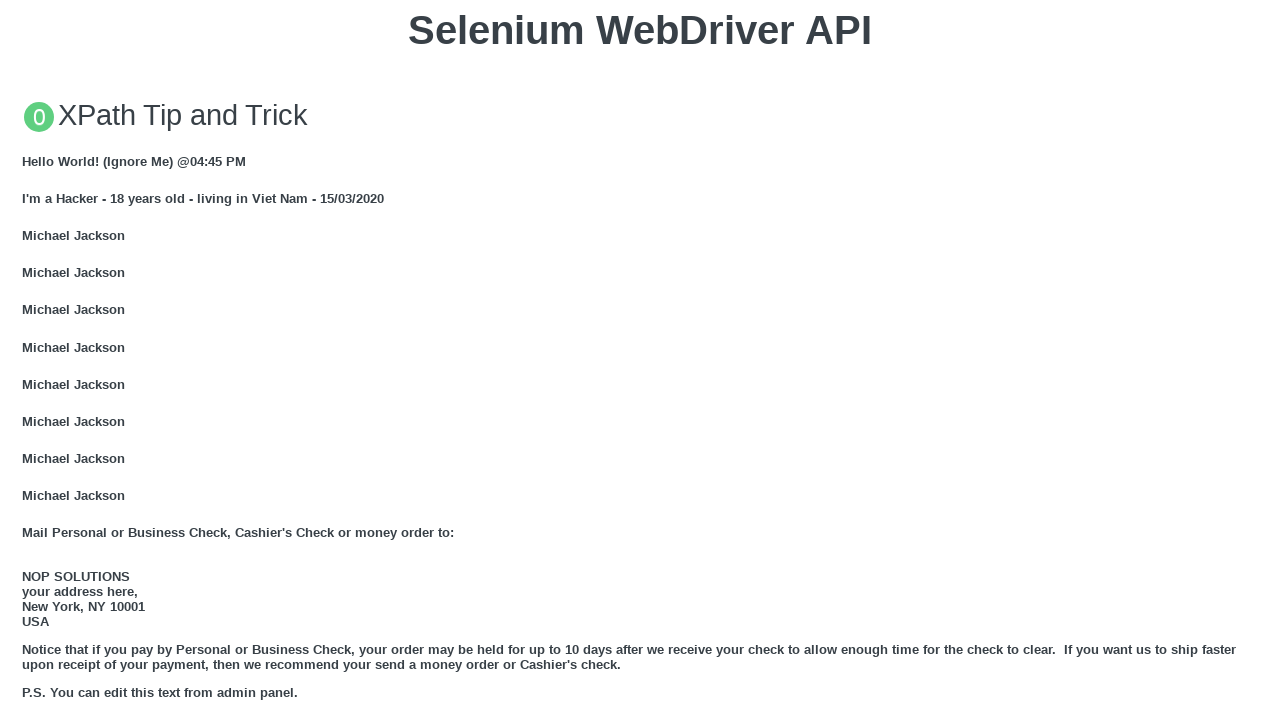

Filled email field with 'test@example.com' on #mail
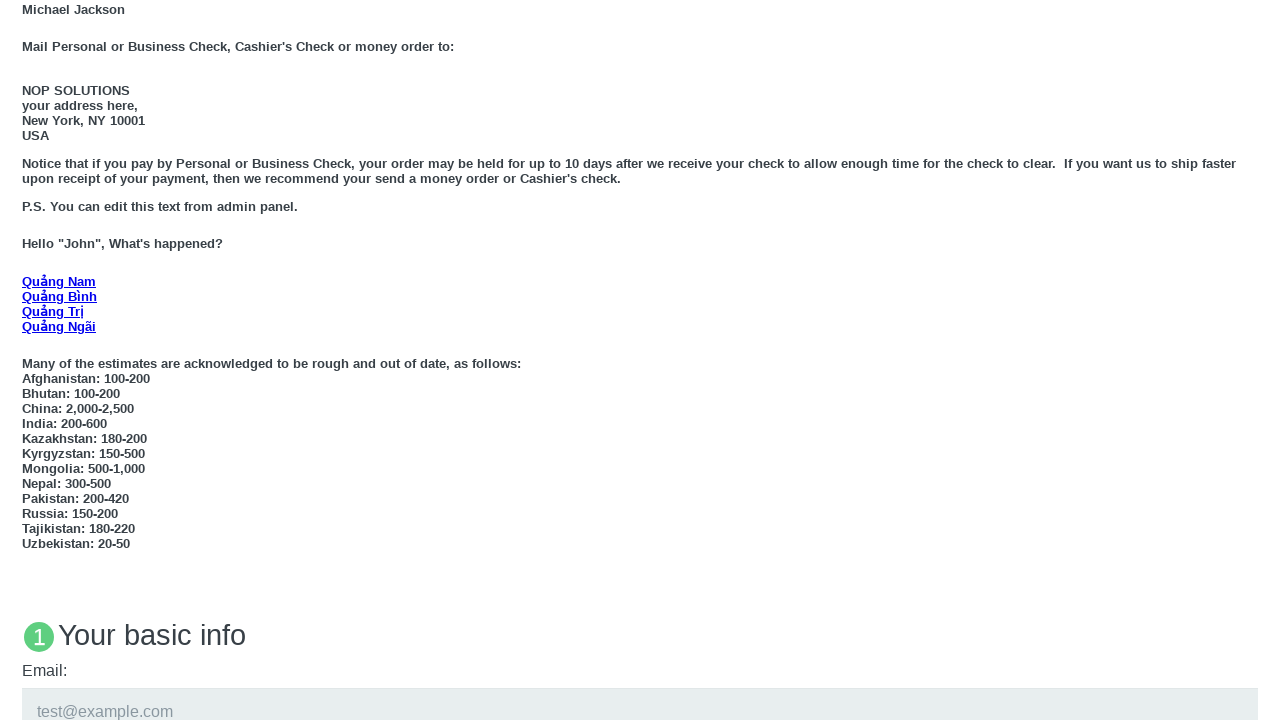

Filled education field with 'University Education' on #edu
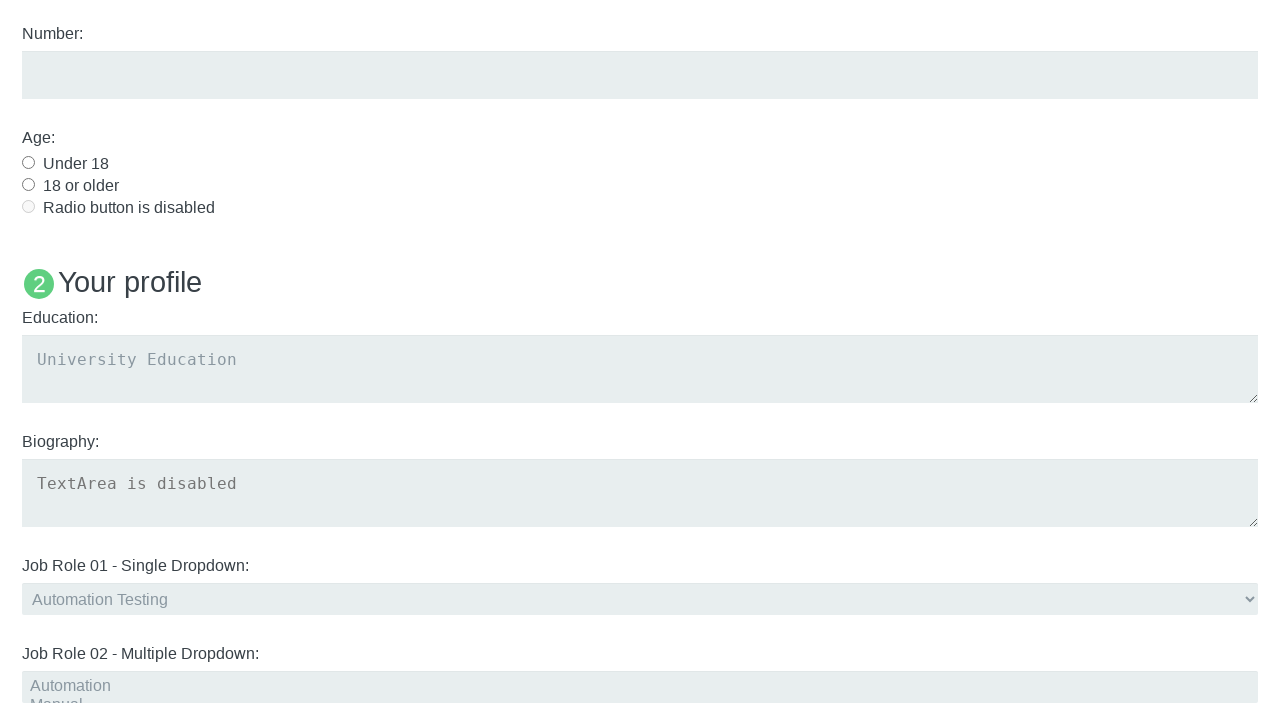

Clicked under 18 age radio button at (28, 162) on #under_18
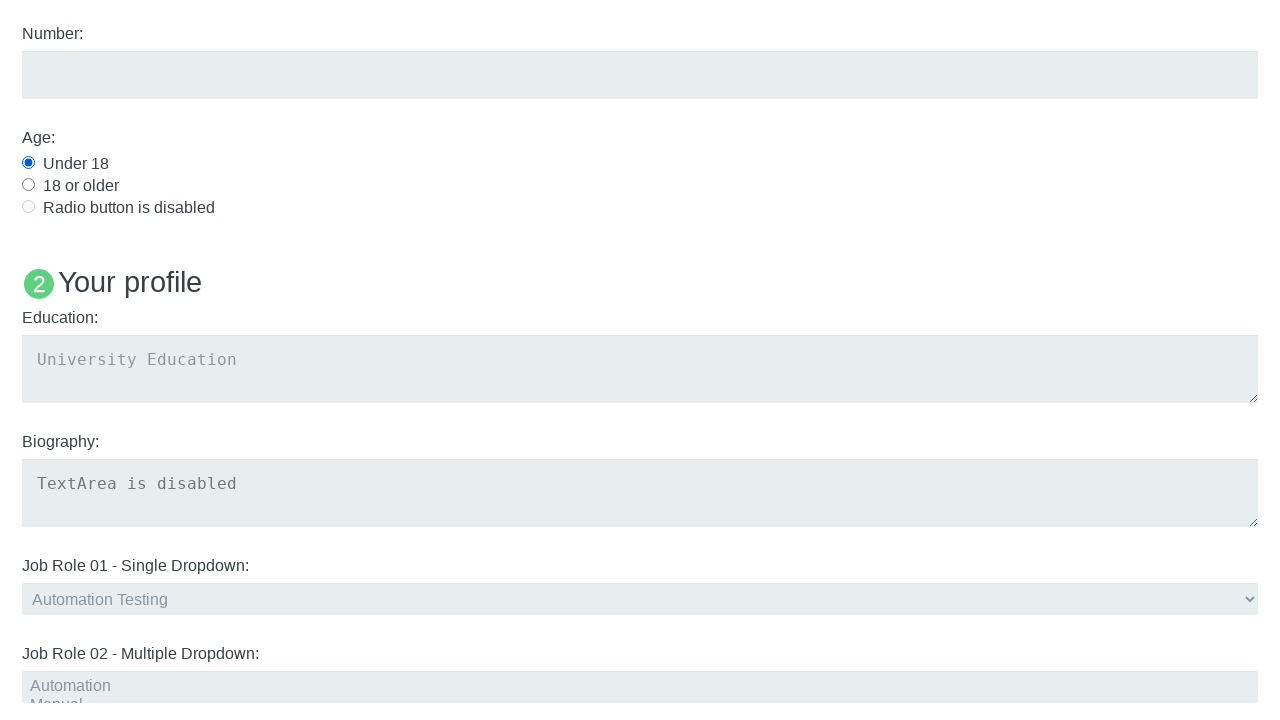

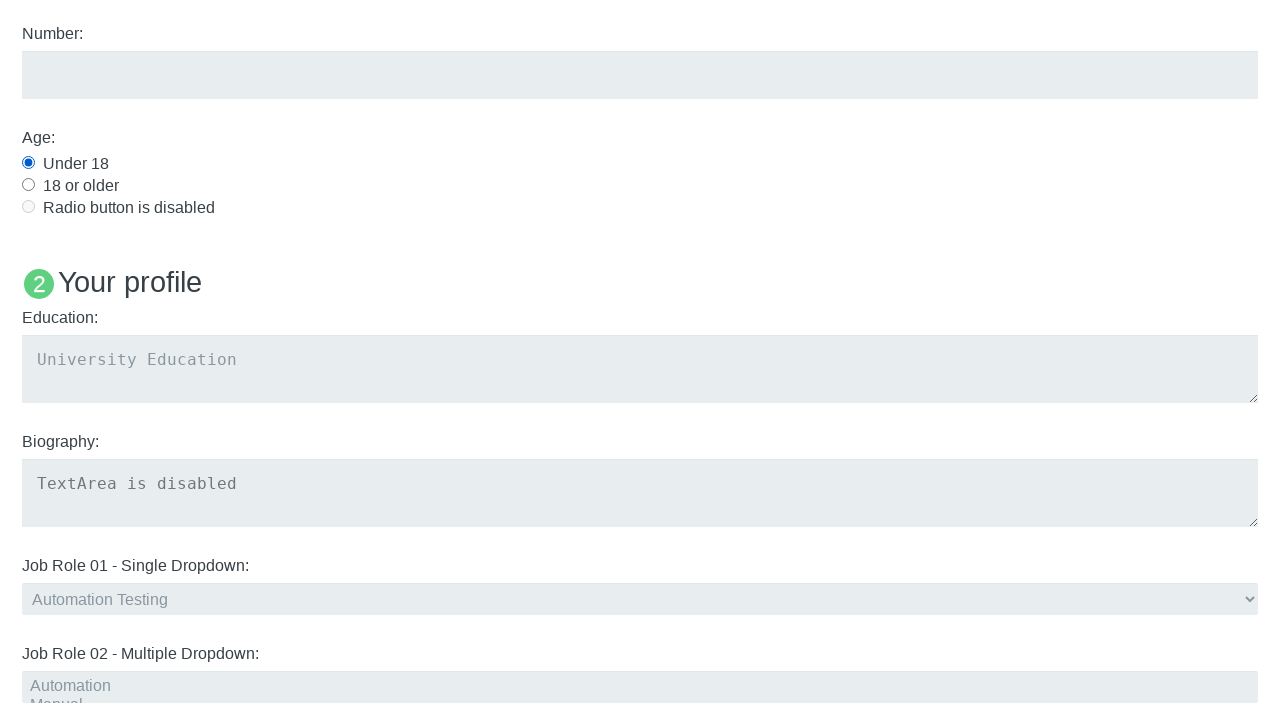